Fills out the complete feedback form with name, age, language checkbox, gender radio, dropdown selection, and comment, then submits and verifies all values appear correctly on the result page.

Starting URL: https://kristinek.github.io/site/tasks/provide_feedback

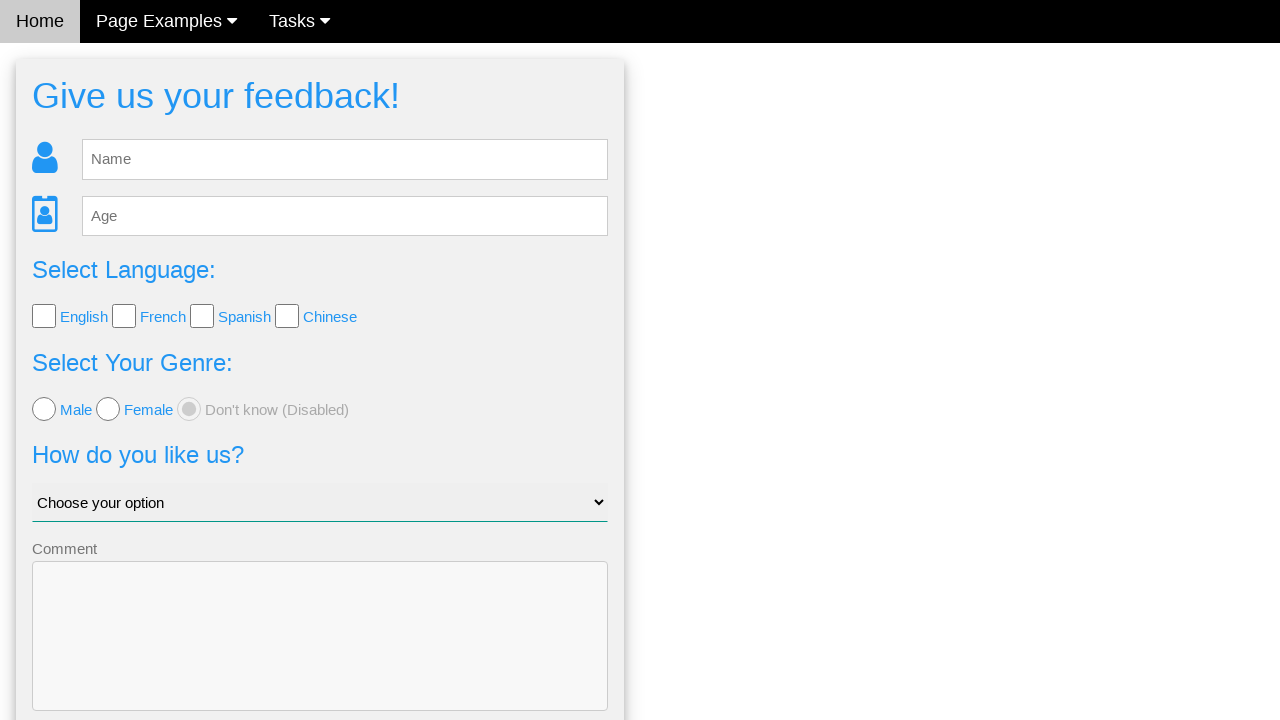

Filled name field with 'Shiva' on #fb_name
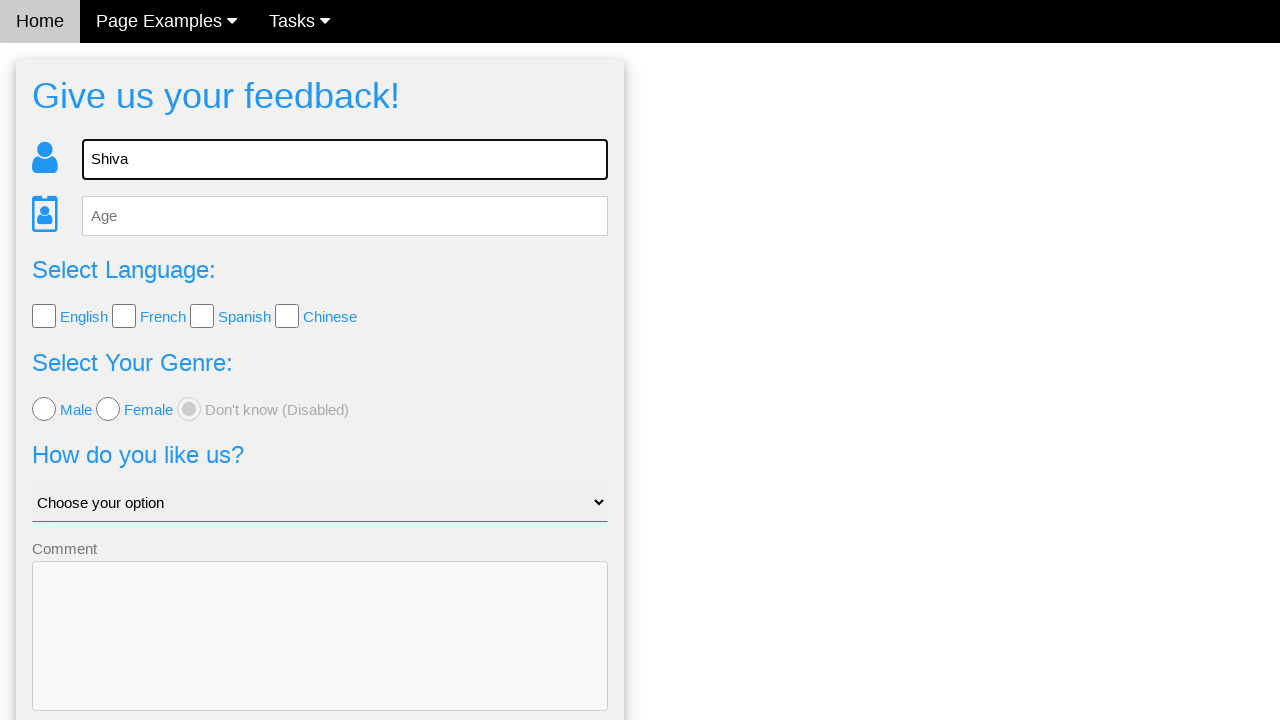

Filled age field with '26' on #fb_age
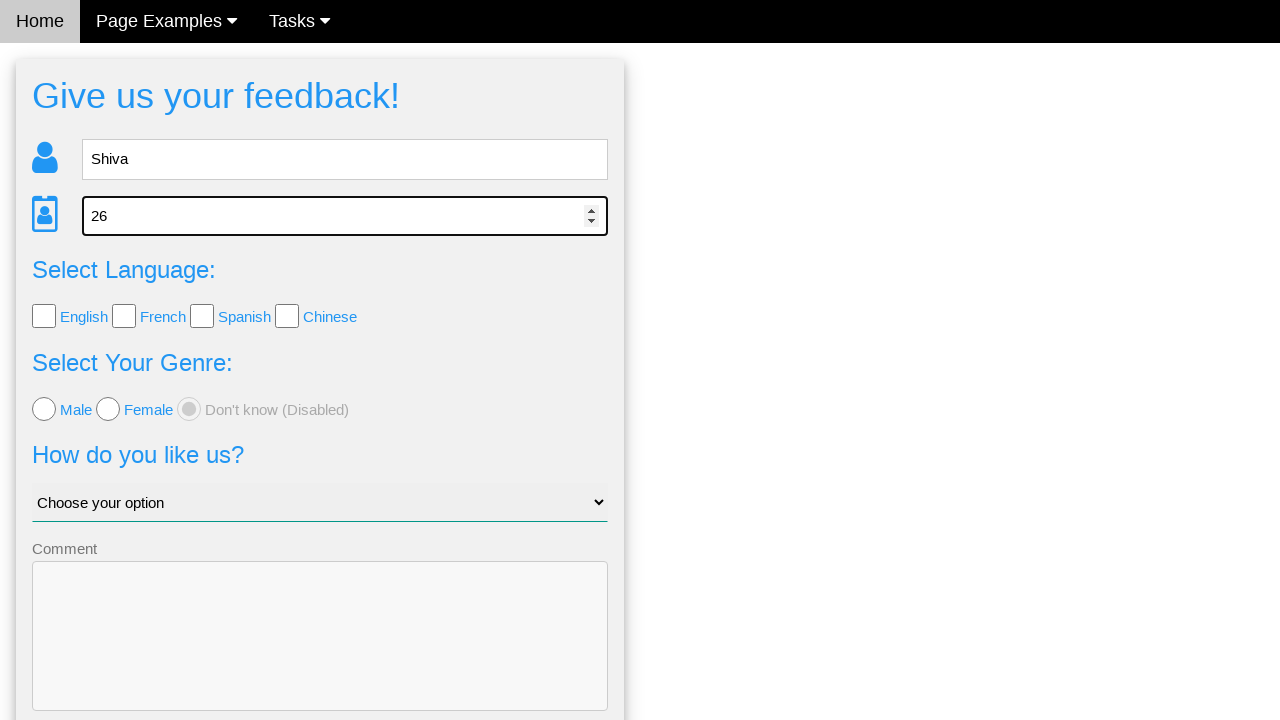

Clicked English language checkbox at (44, 316) on input[type='checkbox'] >> nth=0
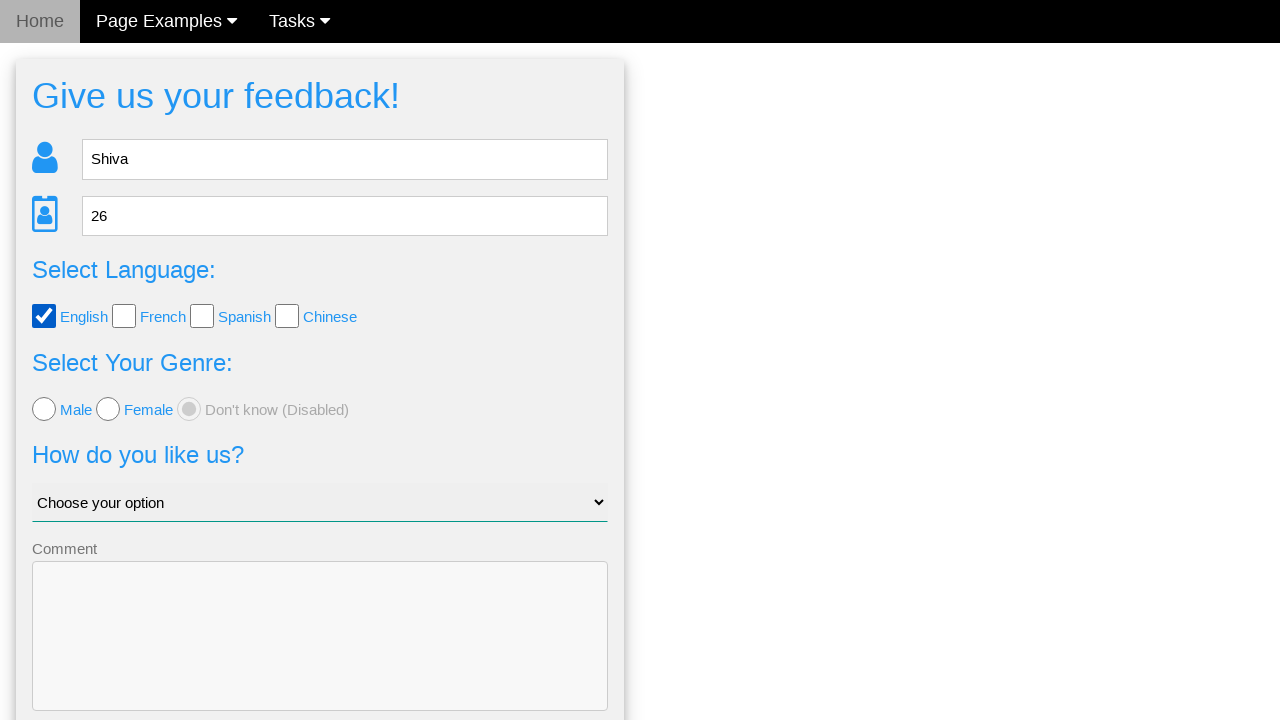

Selected second radio button for language preference at (108, 409) on input[type='radio'] >> nth=1
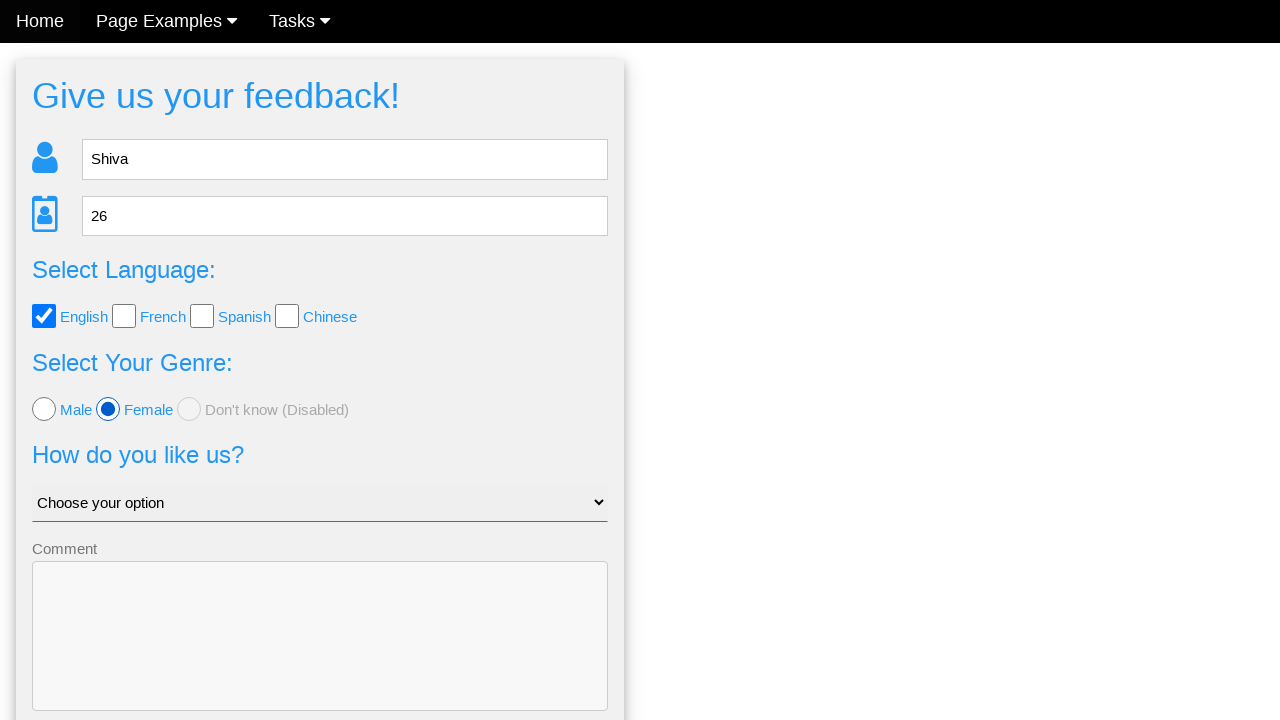

Selected male gender radio button at (44, 409) on input.w3-radio[value='male']
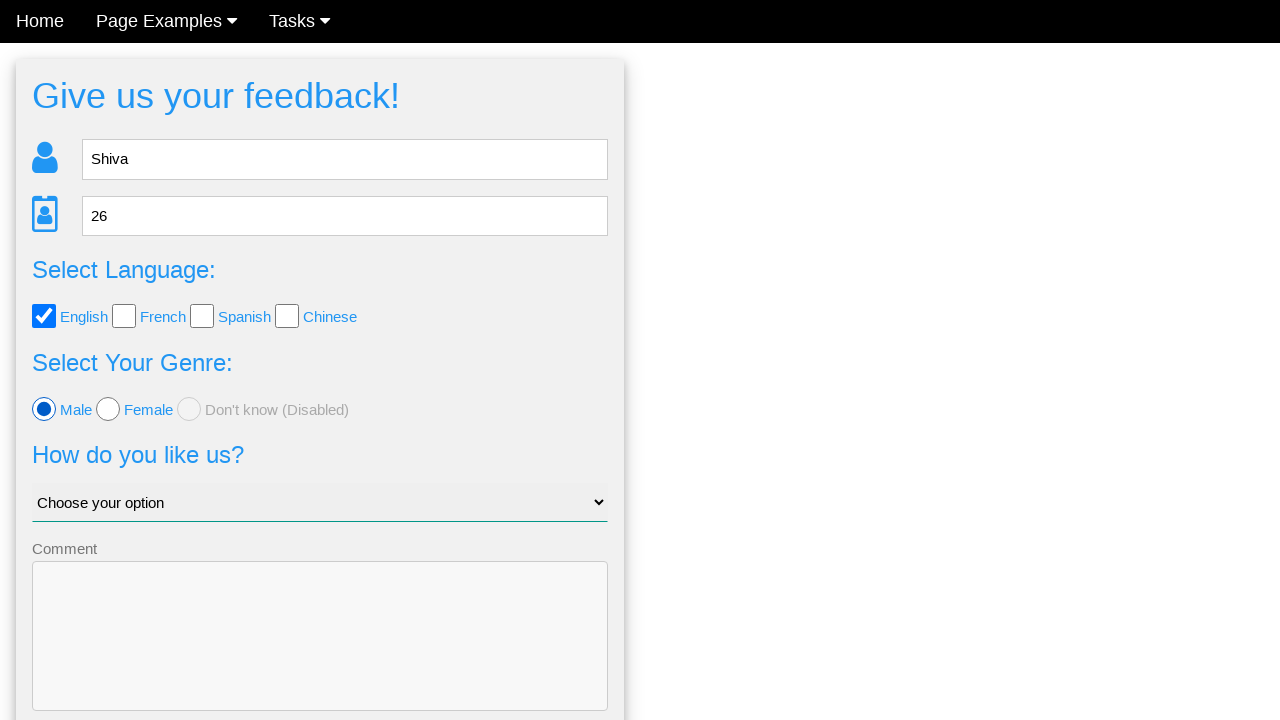

Filled comment textarea with 'hii' on textarea.w3-input
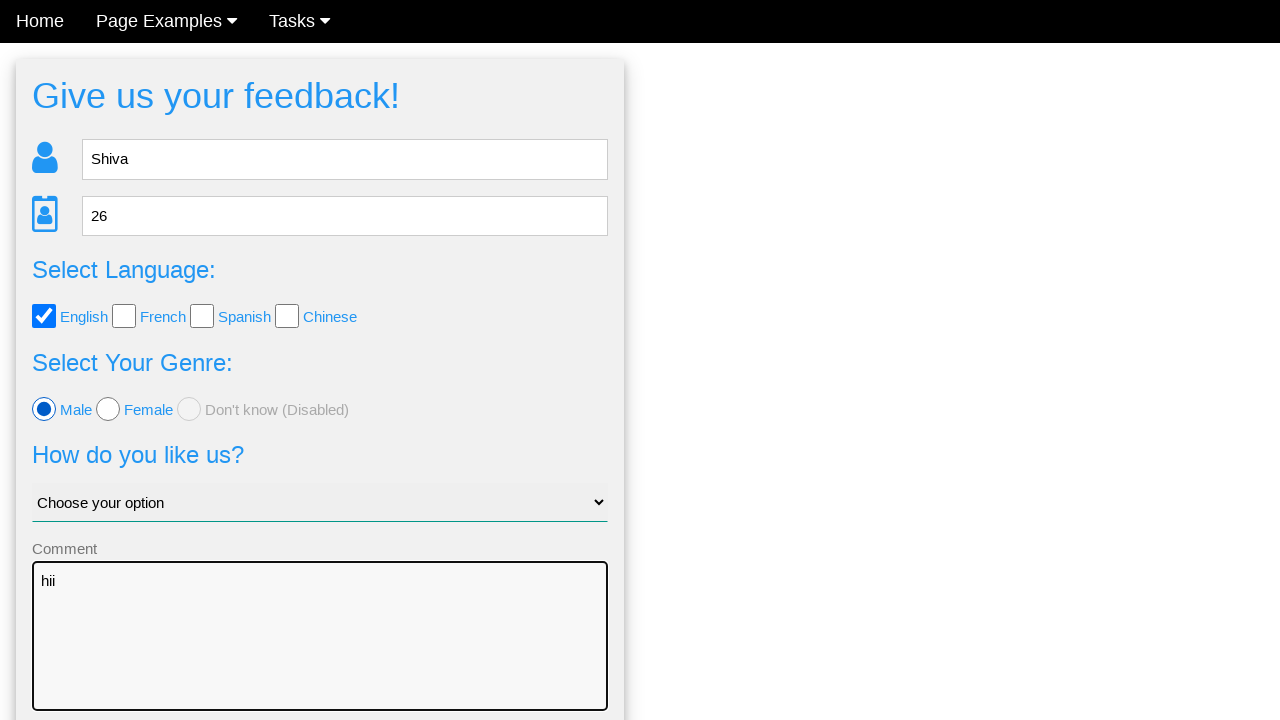

Selected 'Ok, i guess' from dropdown on select[name='option']
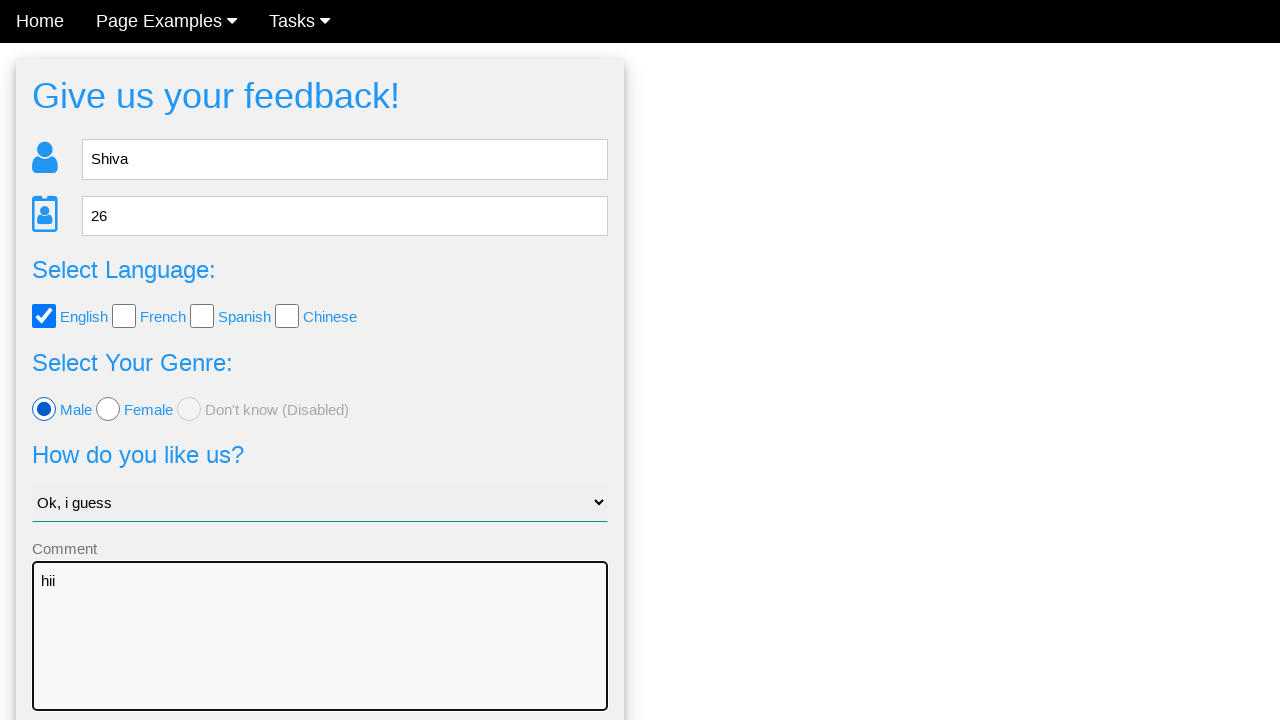

Clicked Send button to submit feedback form at (320, 656) on .w3-btn-block
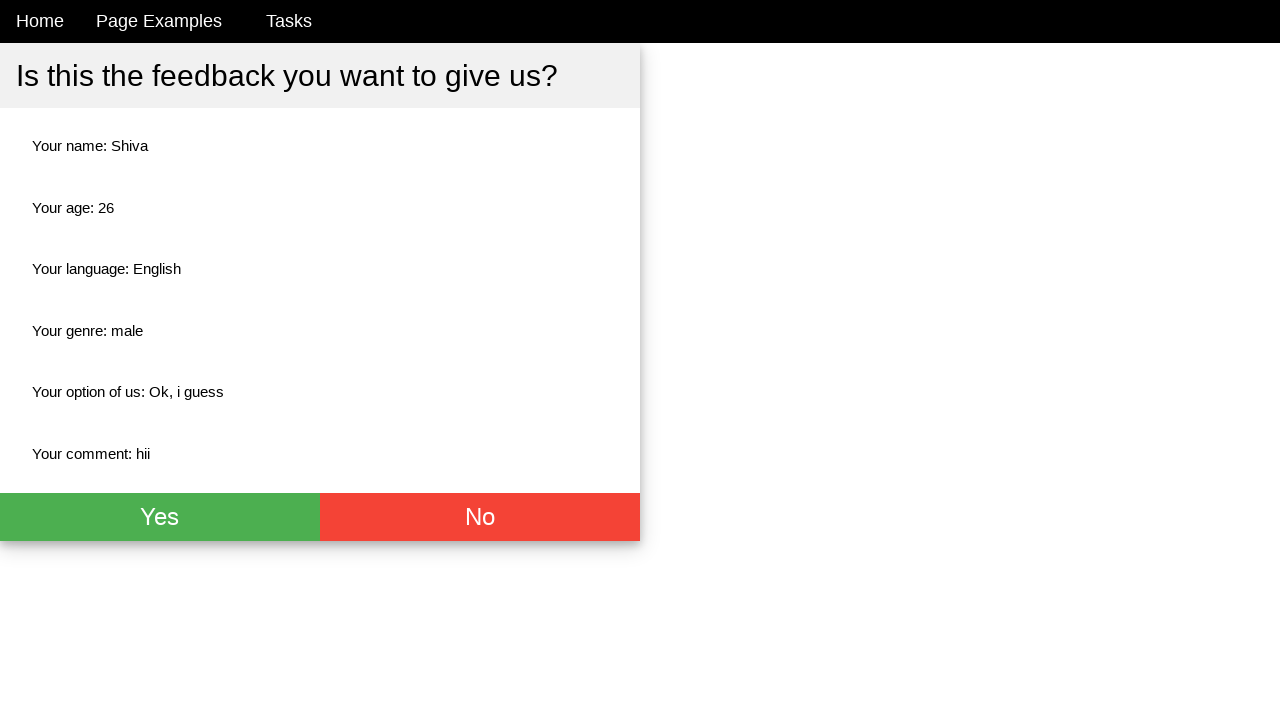

Result page loaded with name field visible
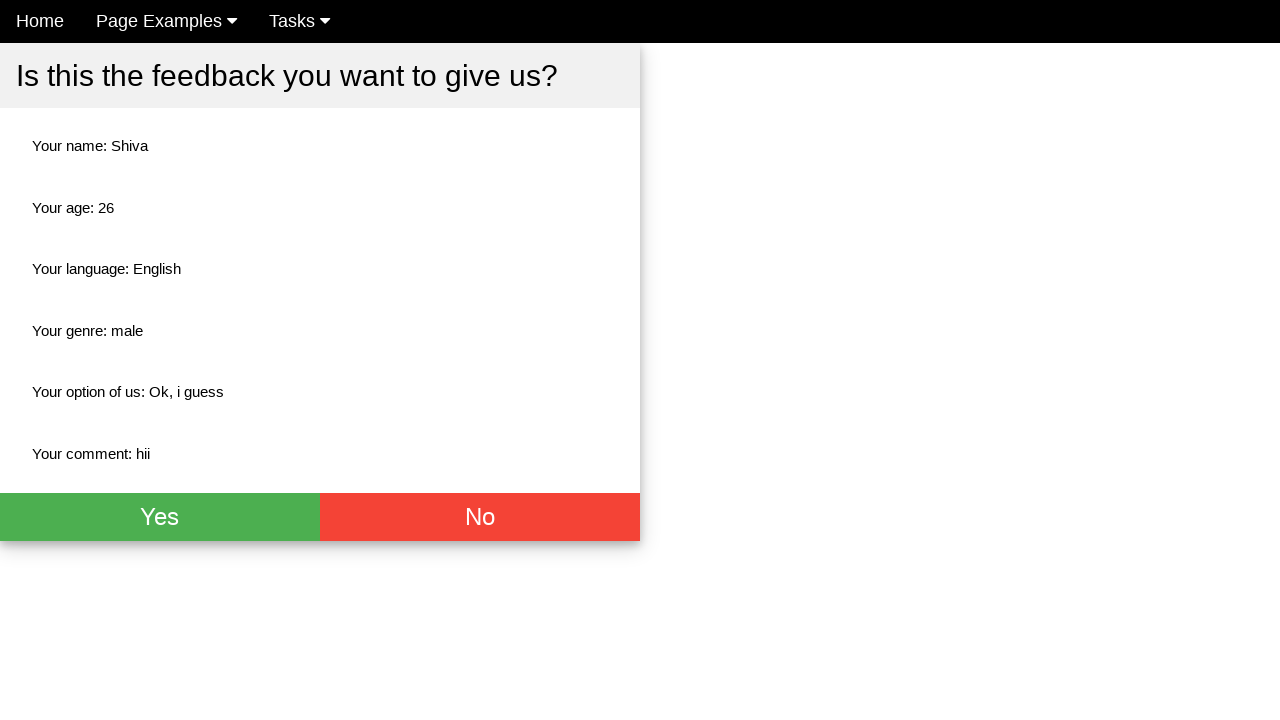

Verified name field shows 'Shiva'
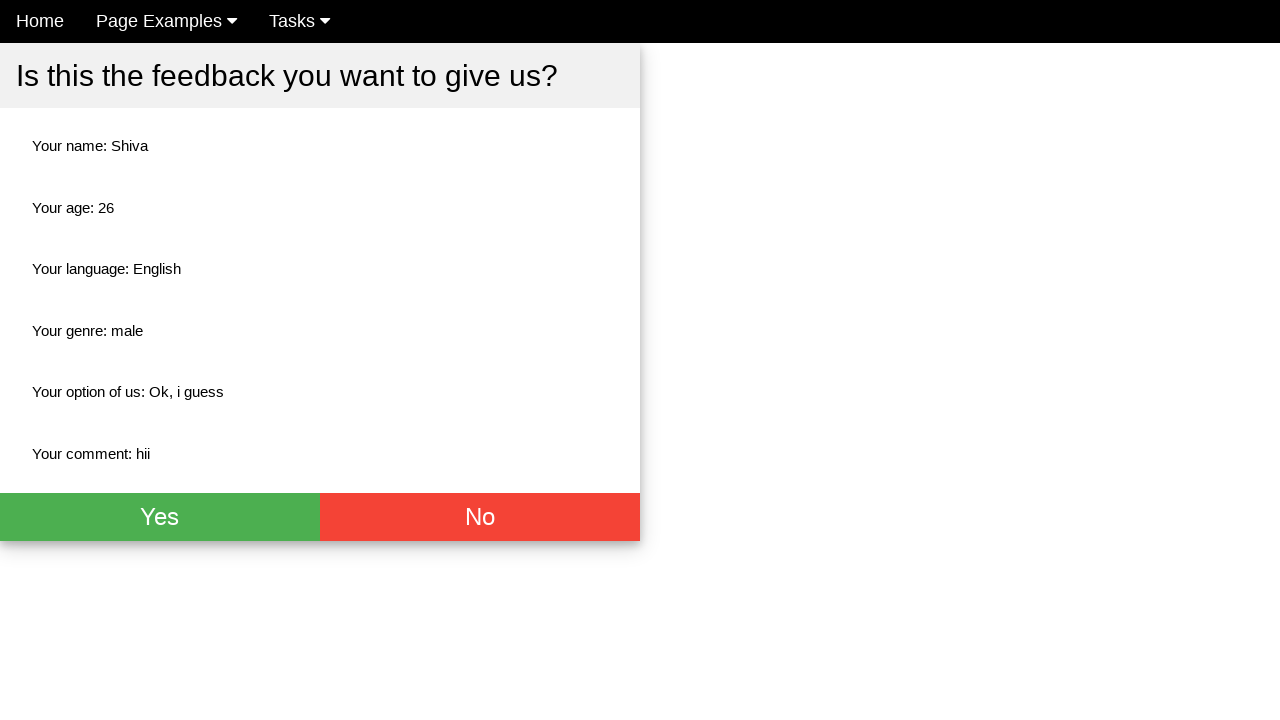

Verified age field shows '26'
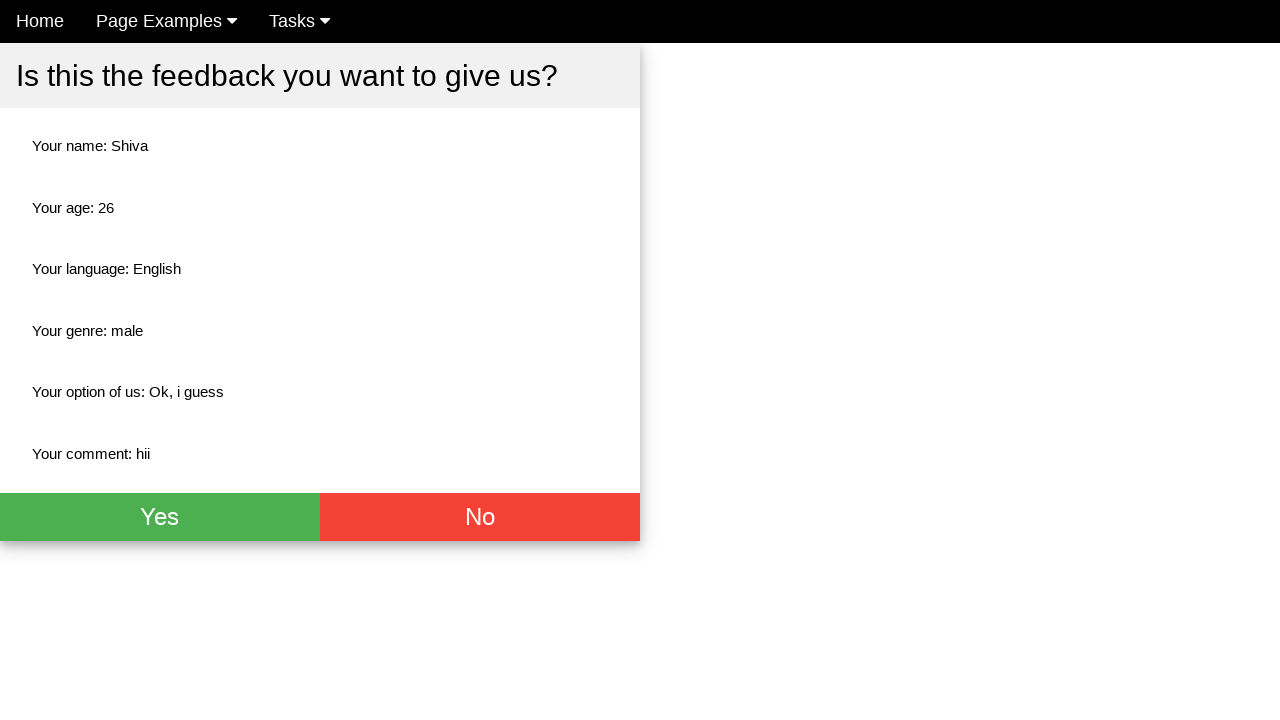

Verified language field shows 'English'
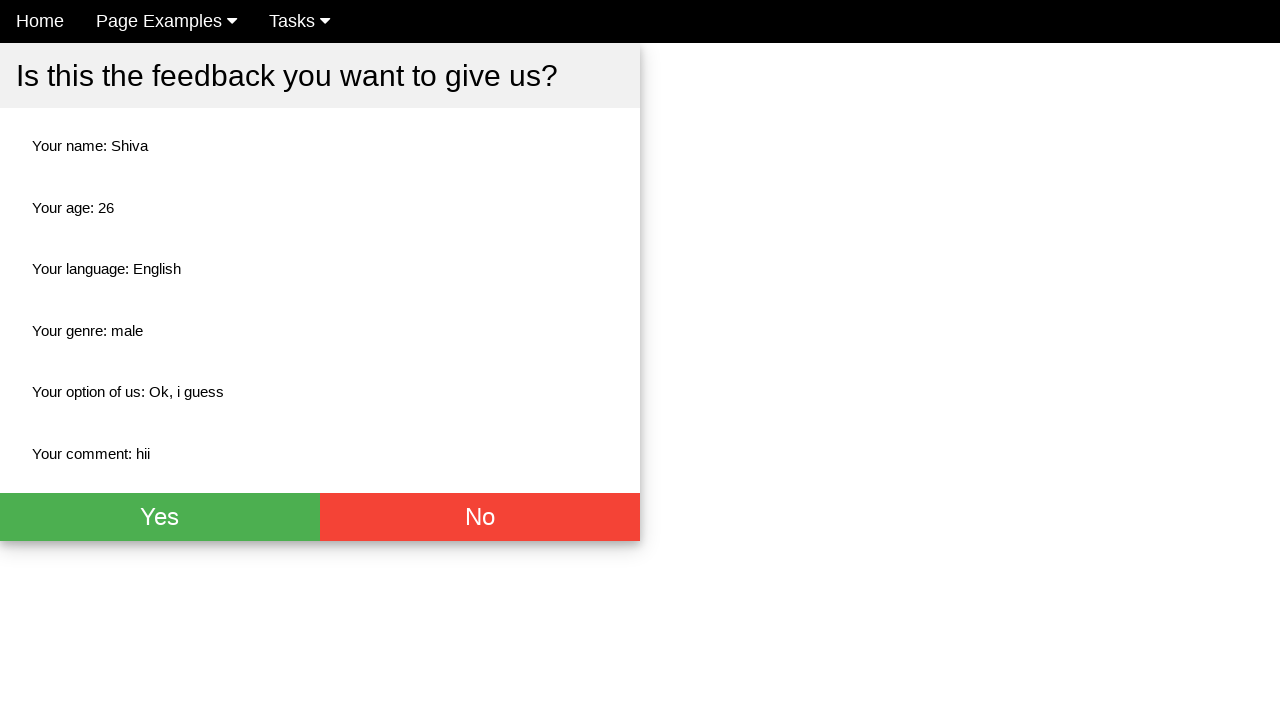

Verified gender field shows 'male'
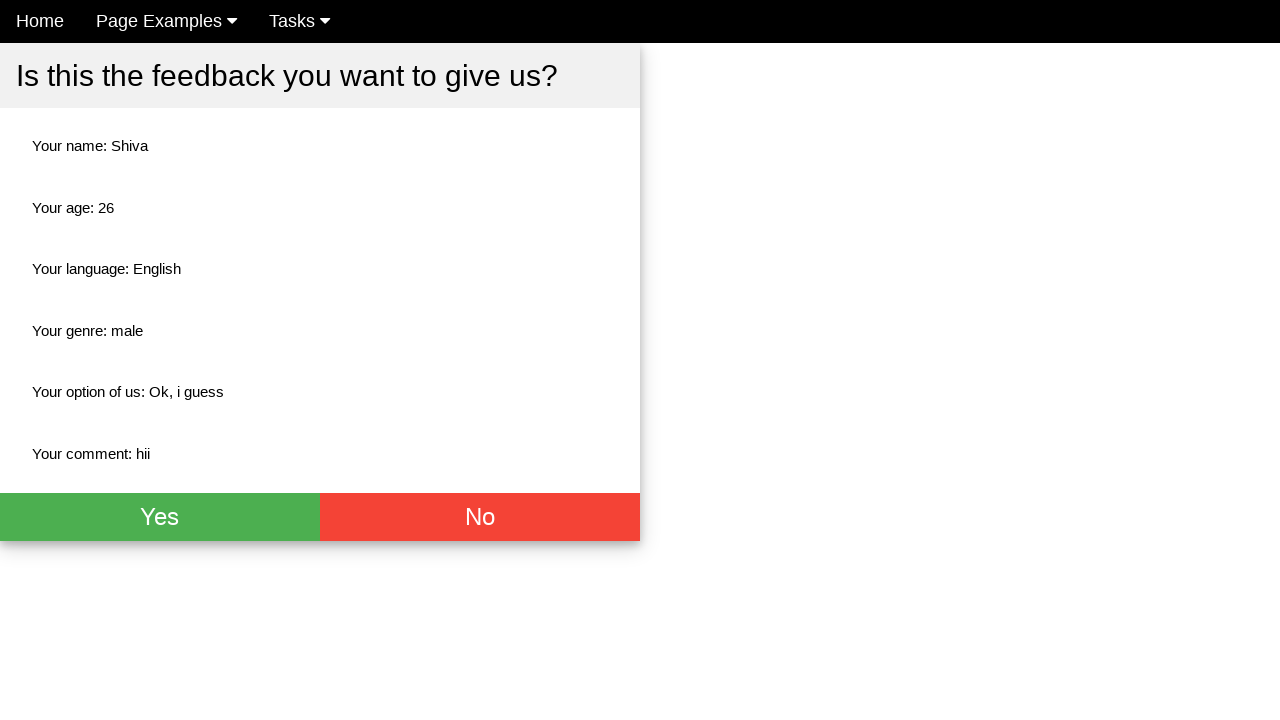

Verified dropdown option field shows 'Ok, i guess'
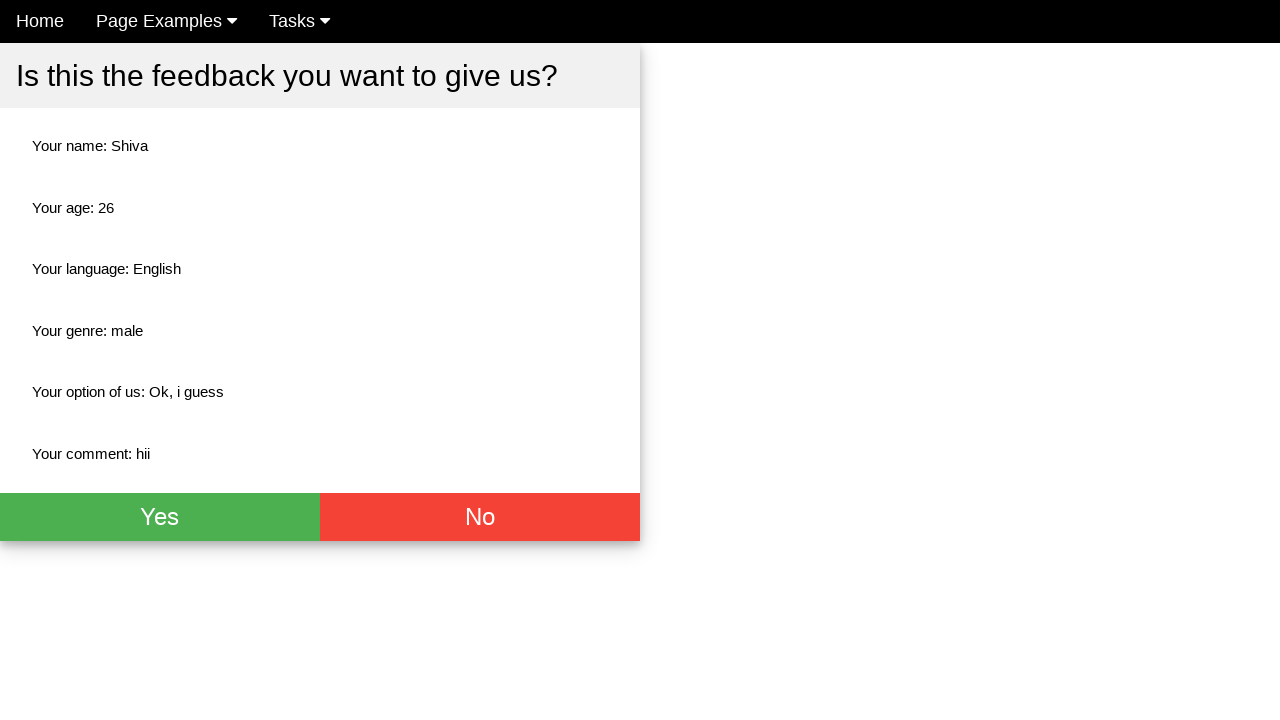

Verified comment field shows 'hii'
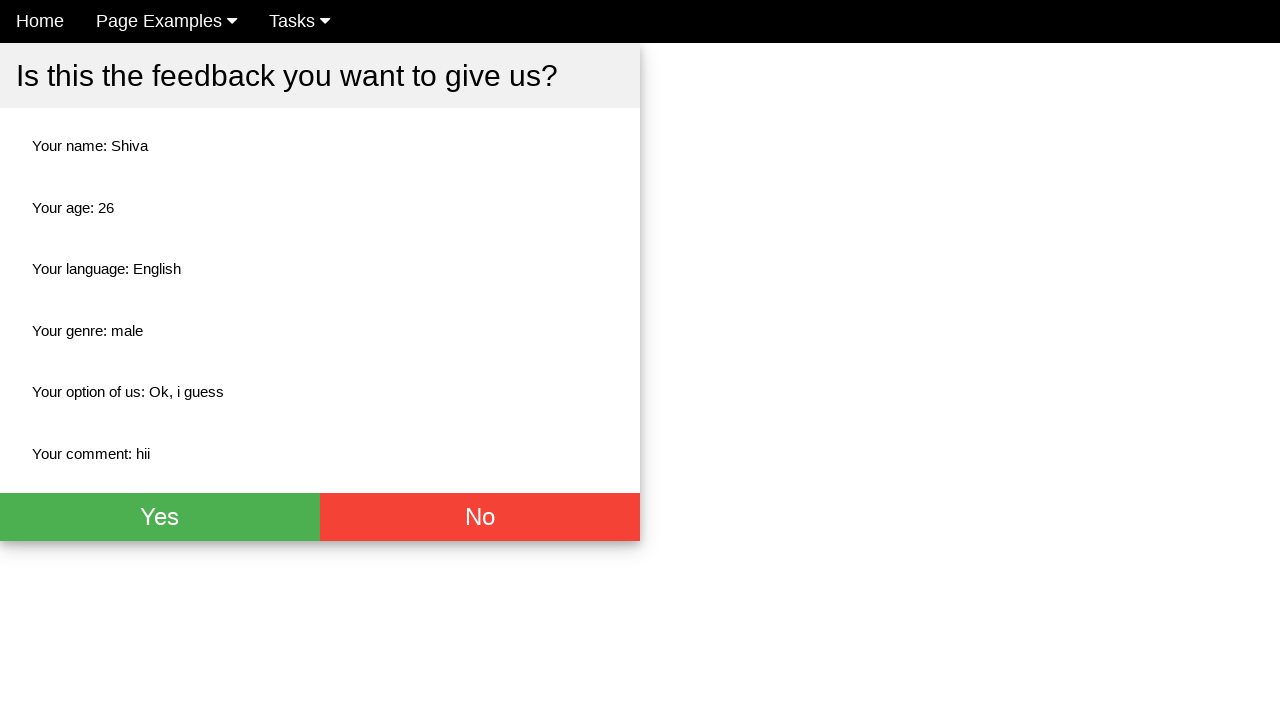

Verified green button background color is rgb(76, 175, 80)
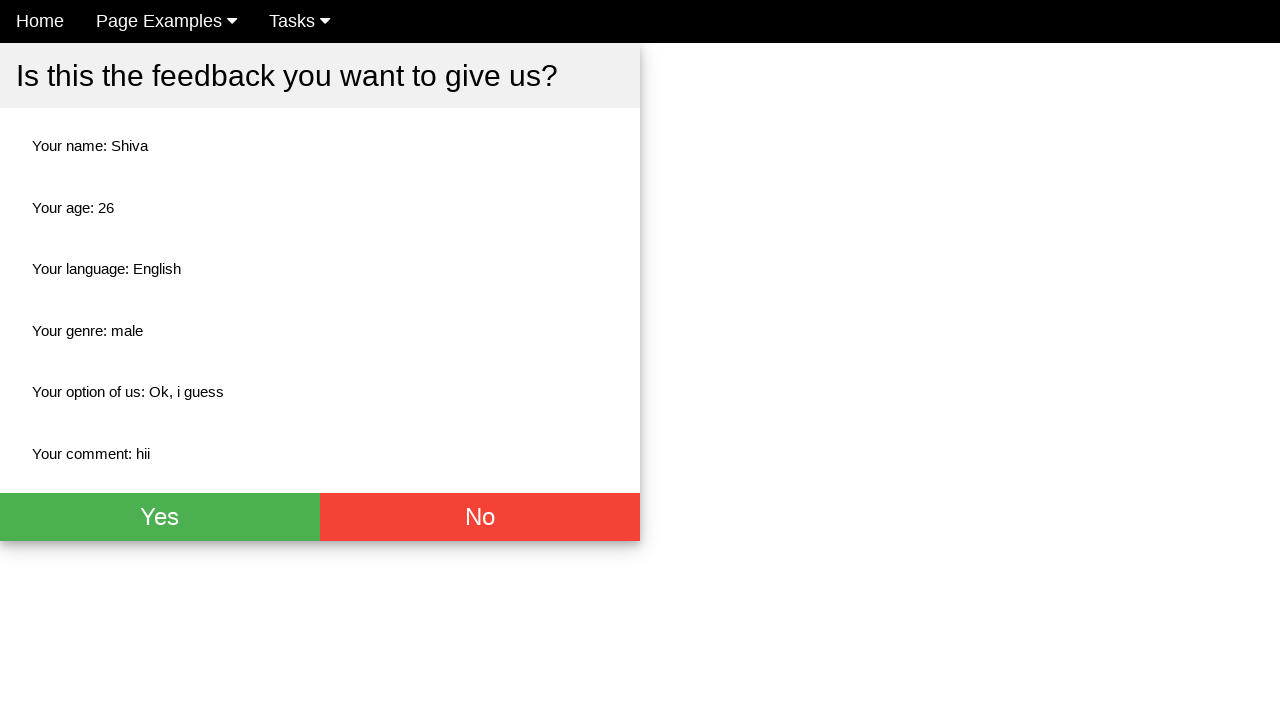

Verified green button text color is rgb(255, 255, 255)
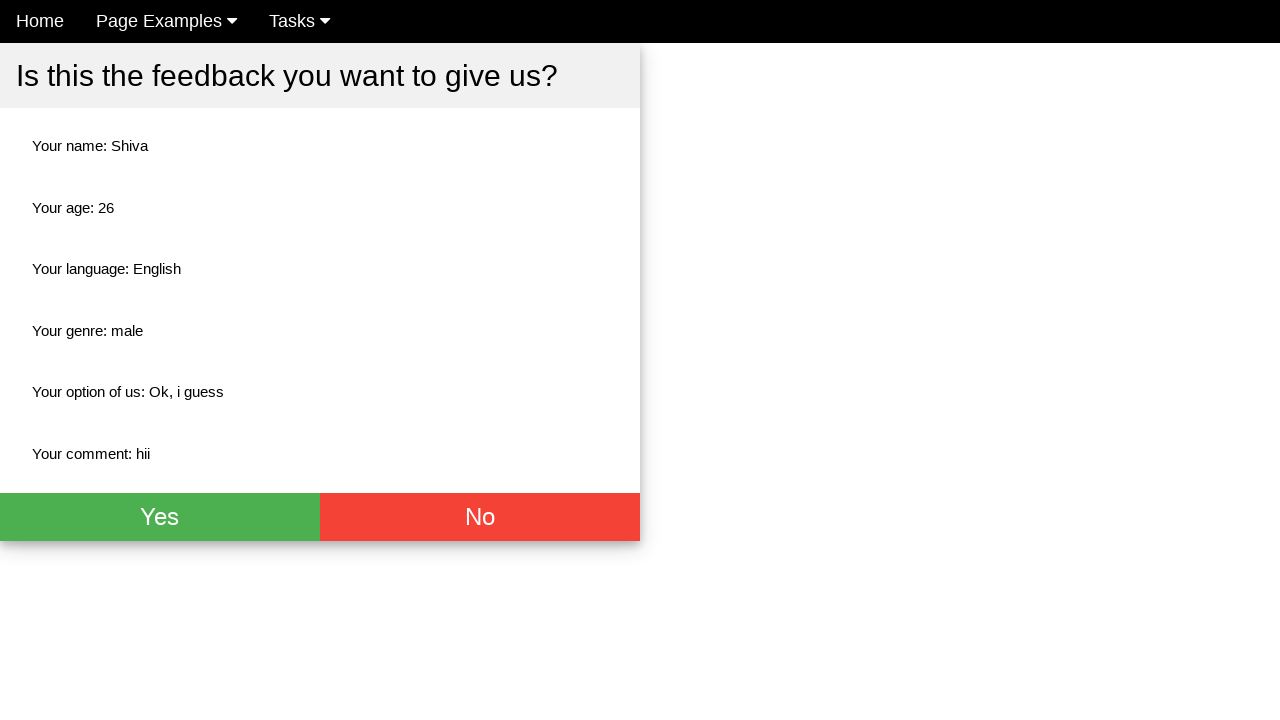

Verified red button background color is rgb(244, 67, 54)
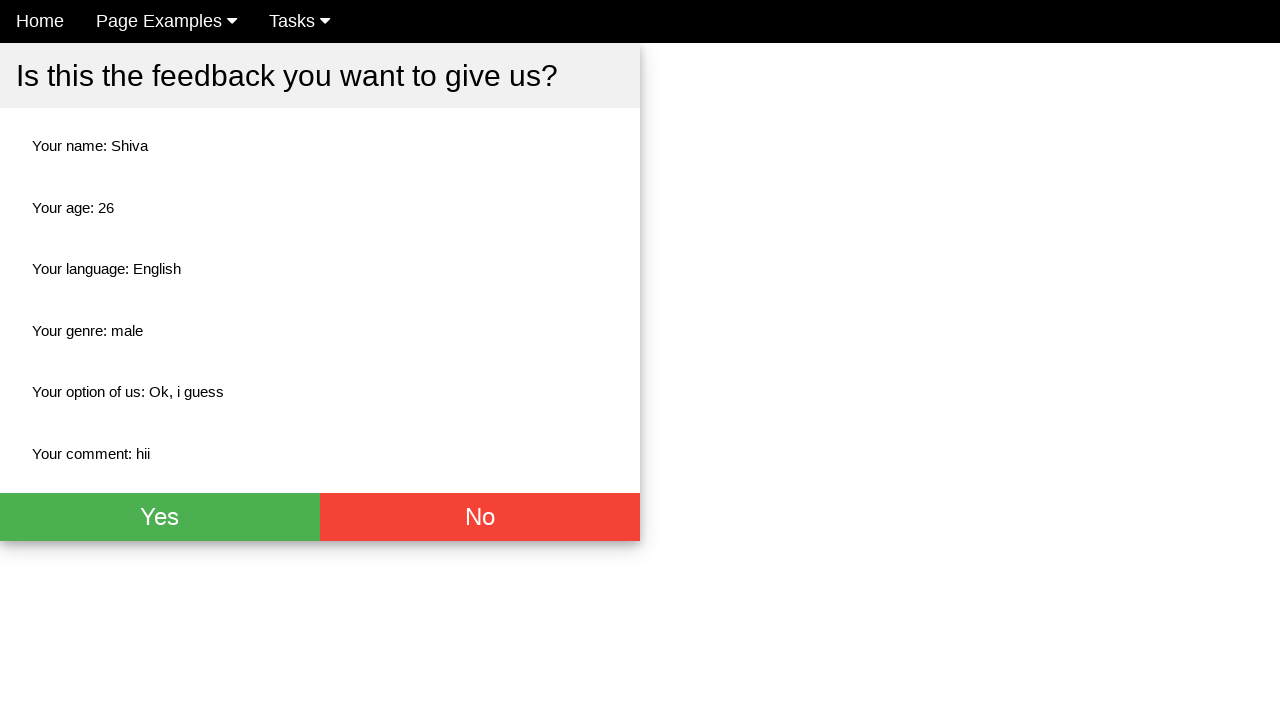

Verified red button text color is rgb(255, 255, 255)
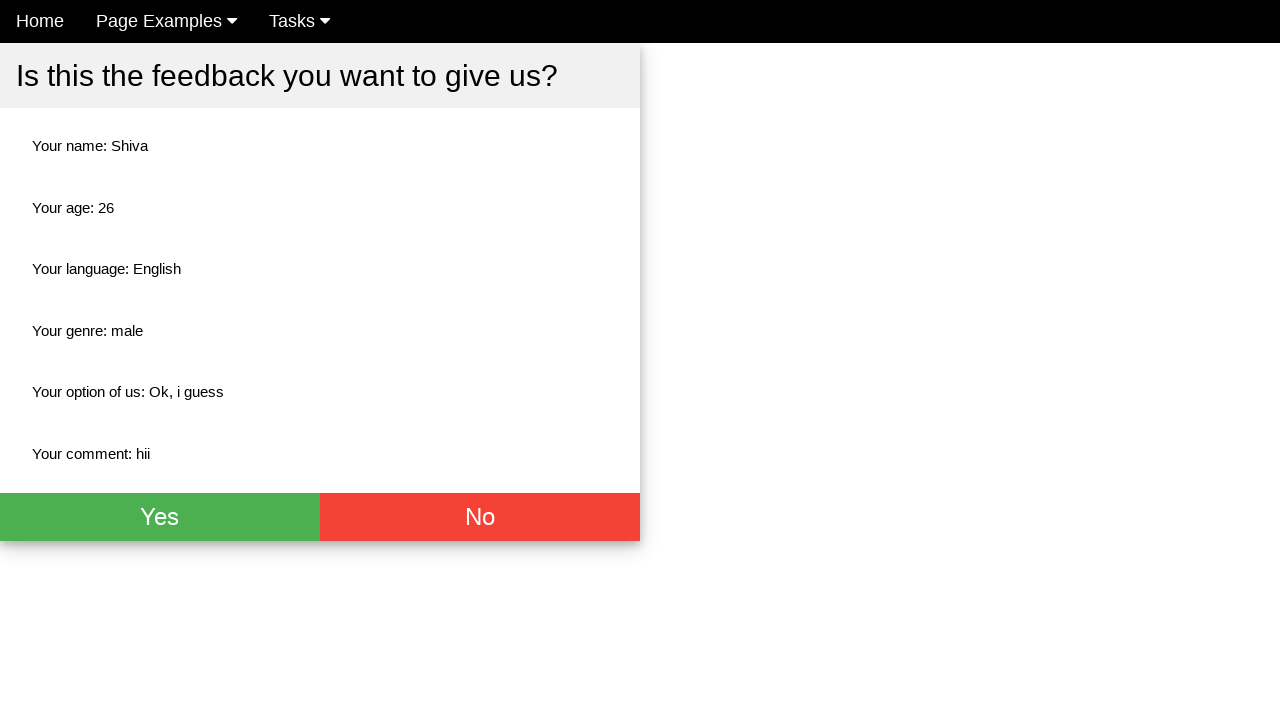

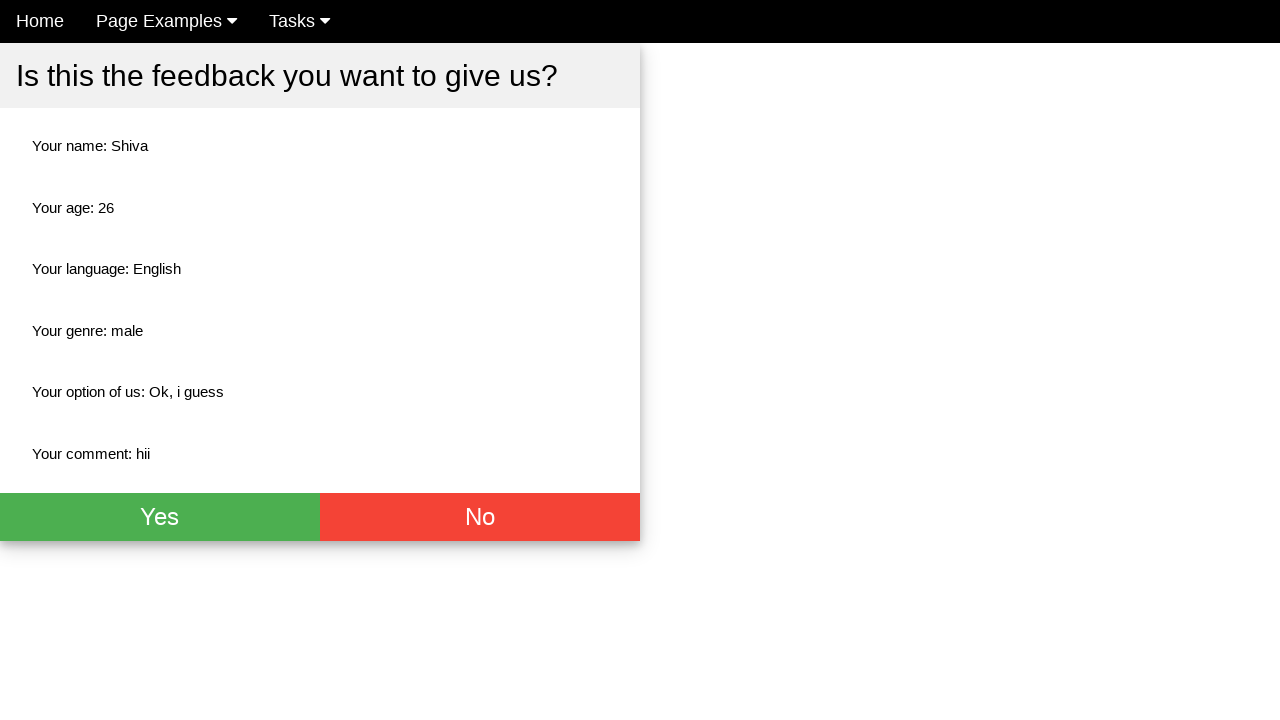